Tests alert handling functionality by triggering a confirmation alert and dismissing it, then verifying the result text

Starting URL: https://demo.automationtesting.in/Alerts.html

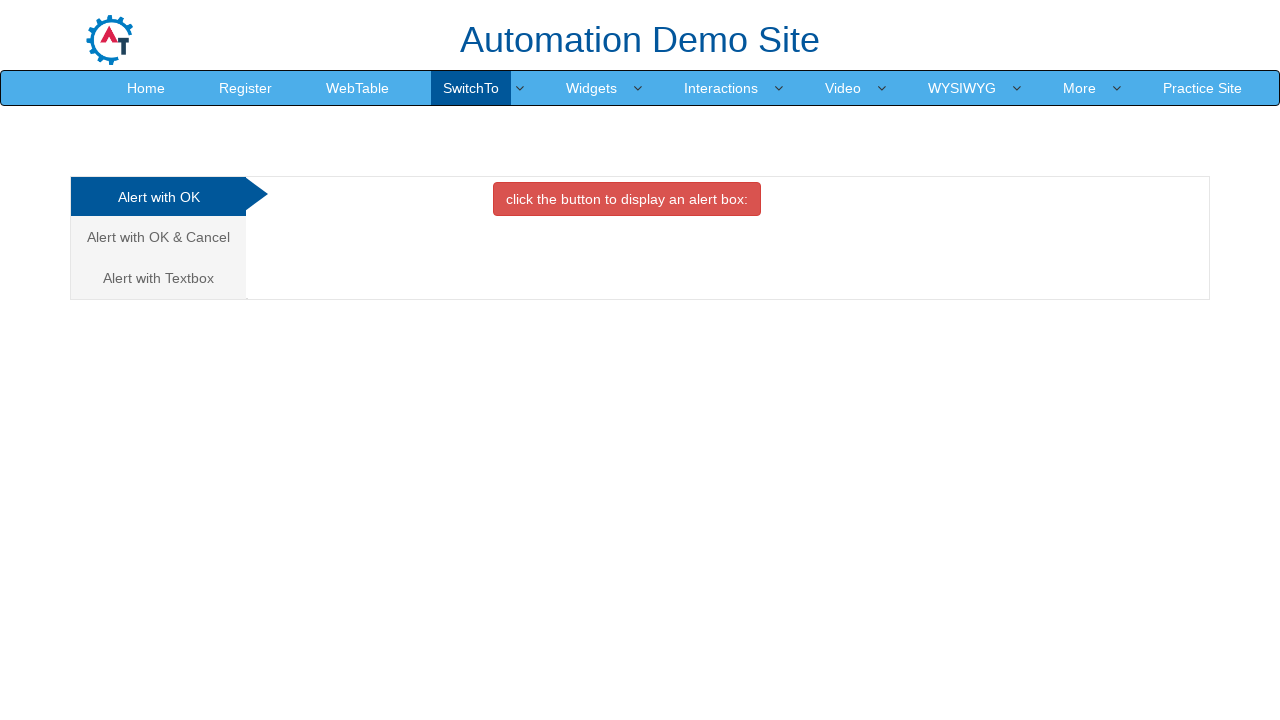

Clicked on the second tab for alert with confirm box at (158, 237) on (//a[@class='analystic'])[2]
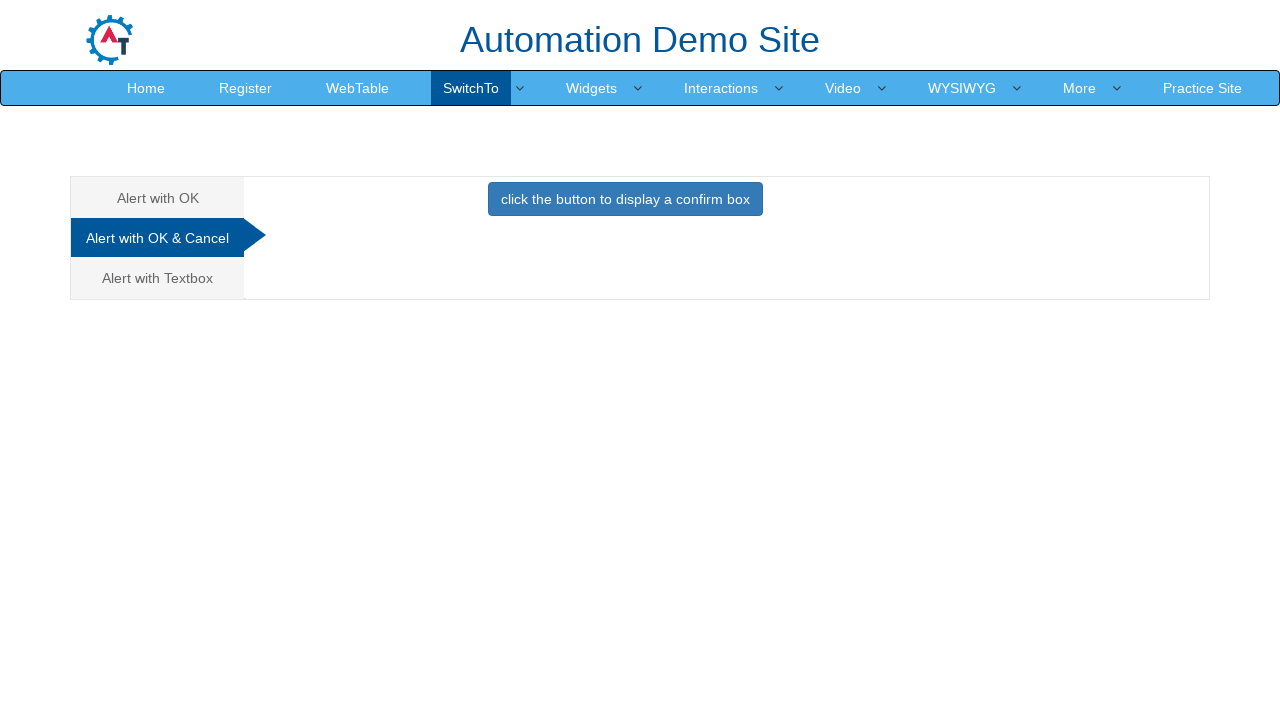

Clicked button to trigger the confirmation alert at (625, 199) on xpath=//button[@class='btn btn-primary']
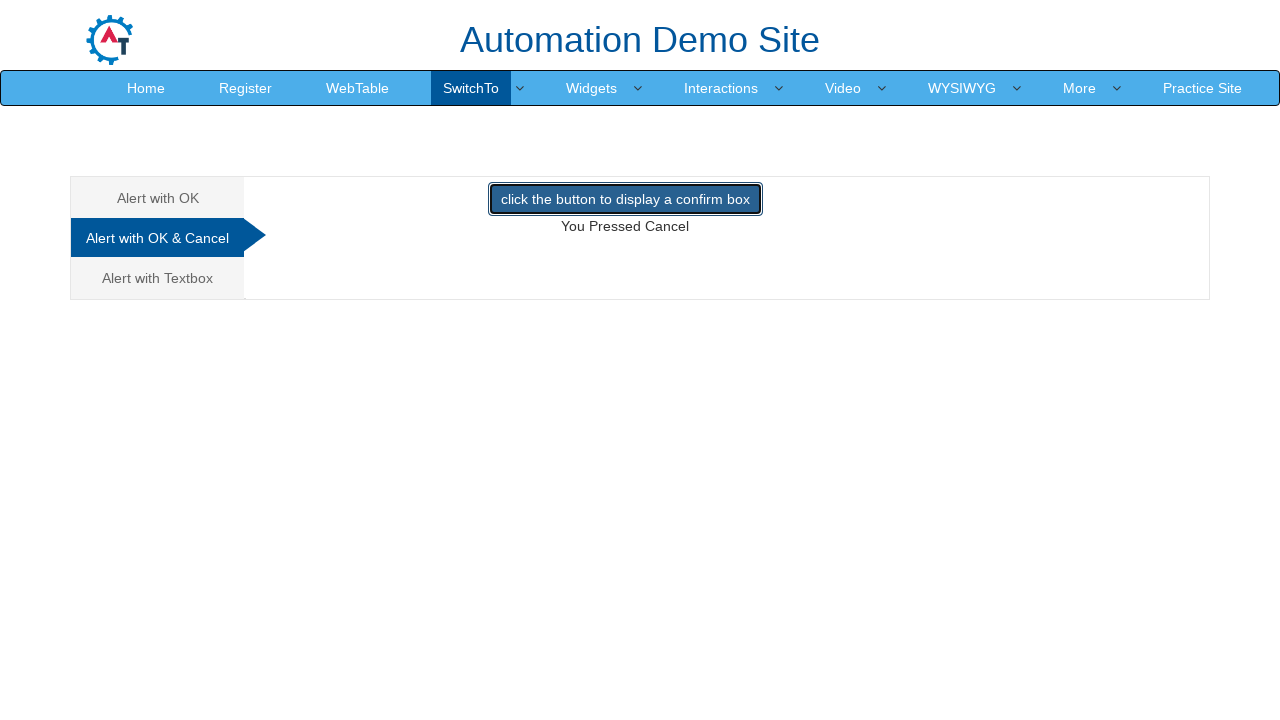

Set up dialog handler to dismiss the alert
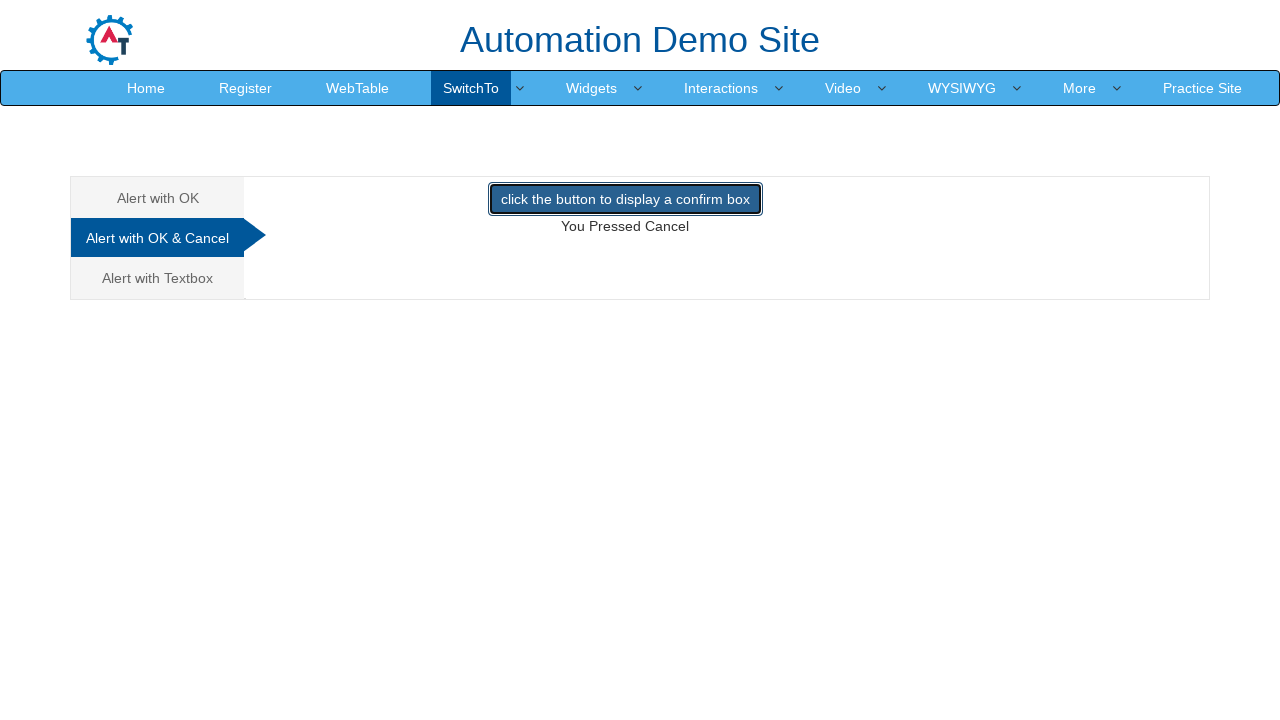

Retrieved result text after dismissing alert
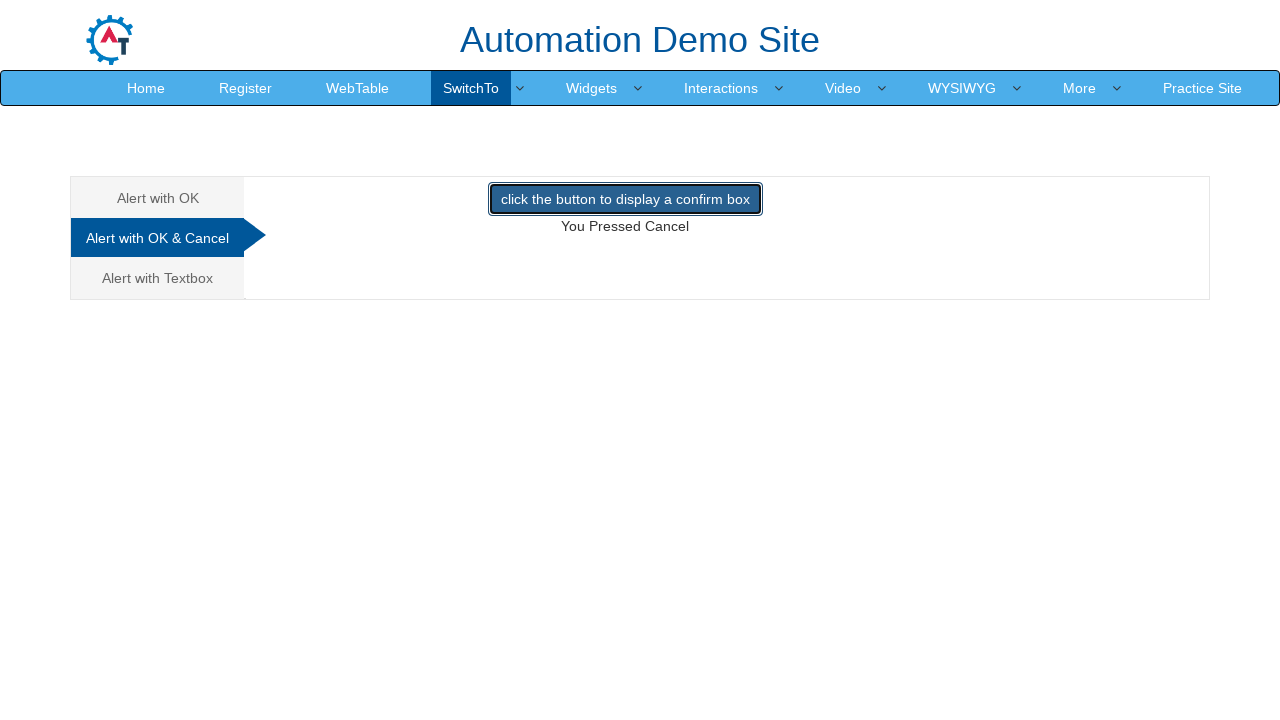

Verified result text equals 'You Pressed Cancel'
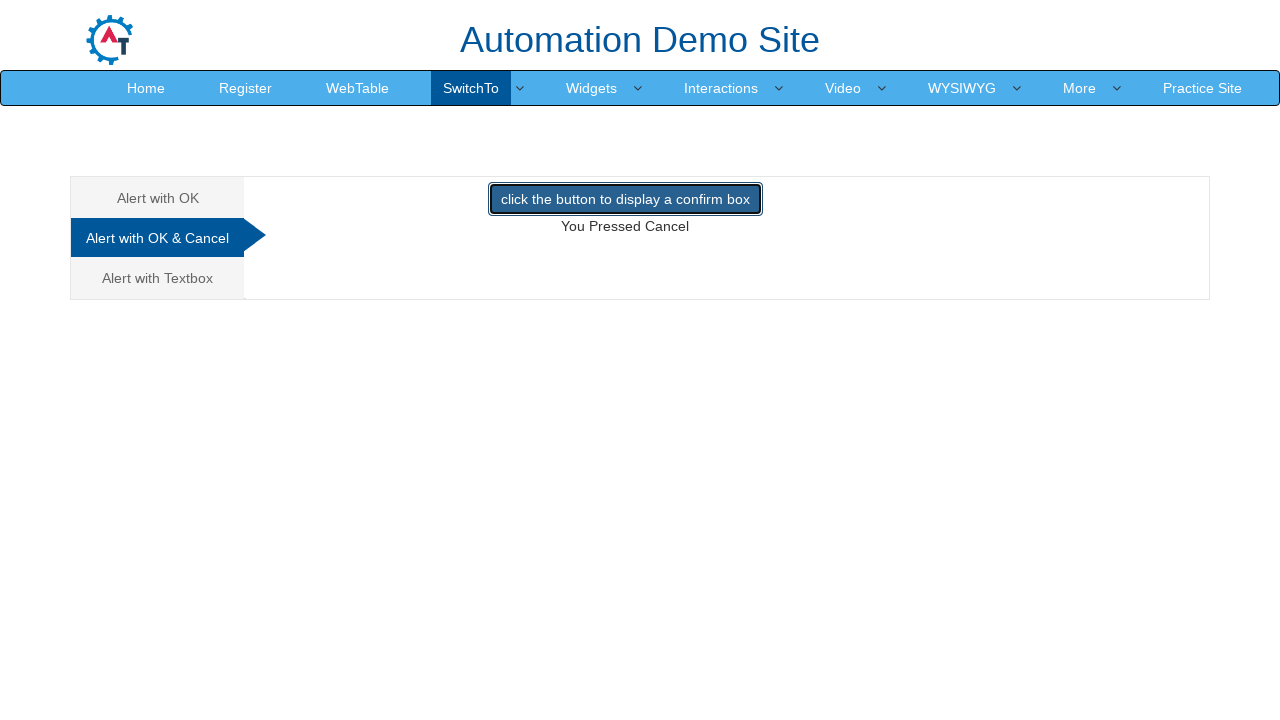

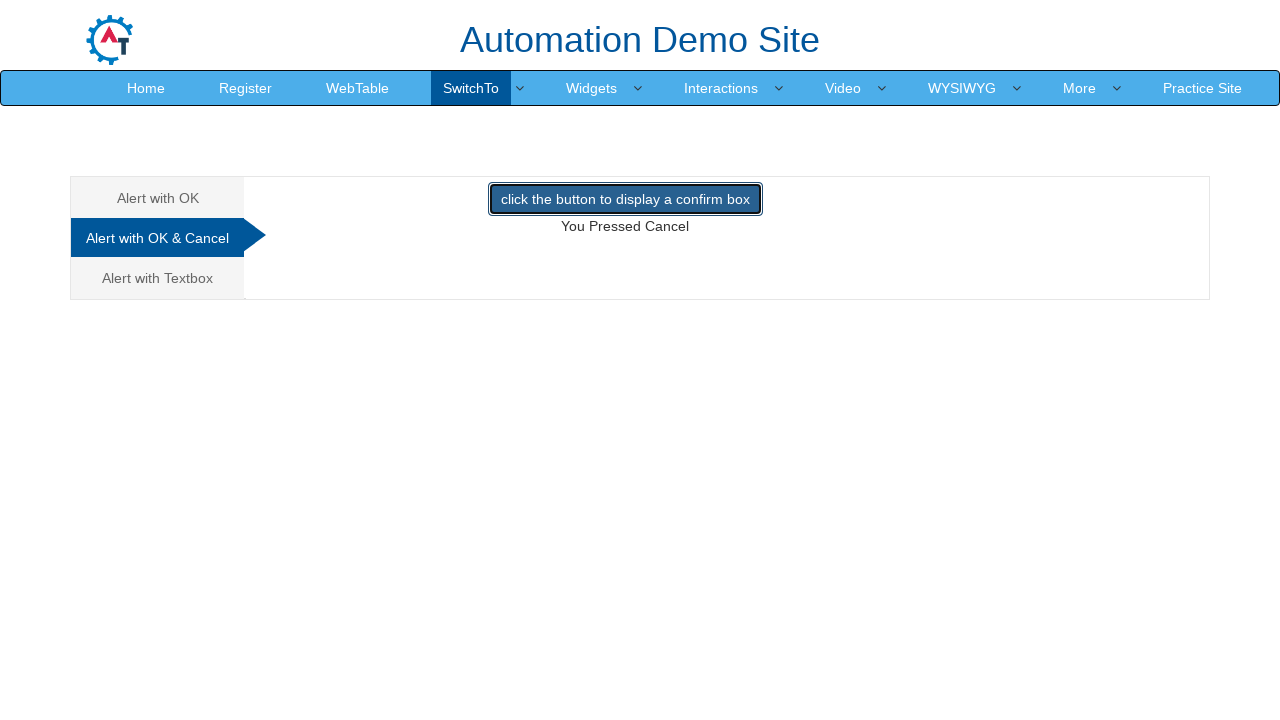